Tests various alert handling scenarios including simple alerts, confirmation dialogs, and prompt alerts on a demo page

Starting URL: https://leafground.com/alert.xhtml

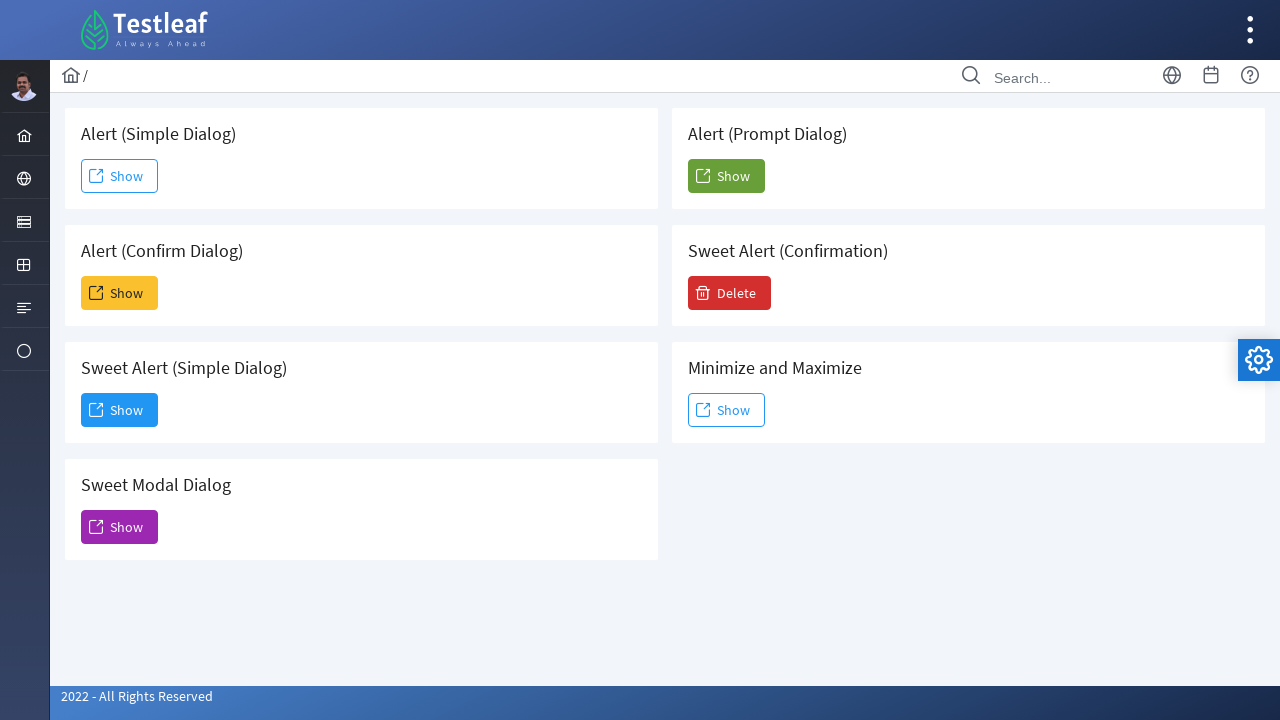

Clicked first Show button to trigger simple alert at (120, 176) on (//span[text()='Show'])[1]
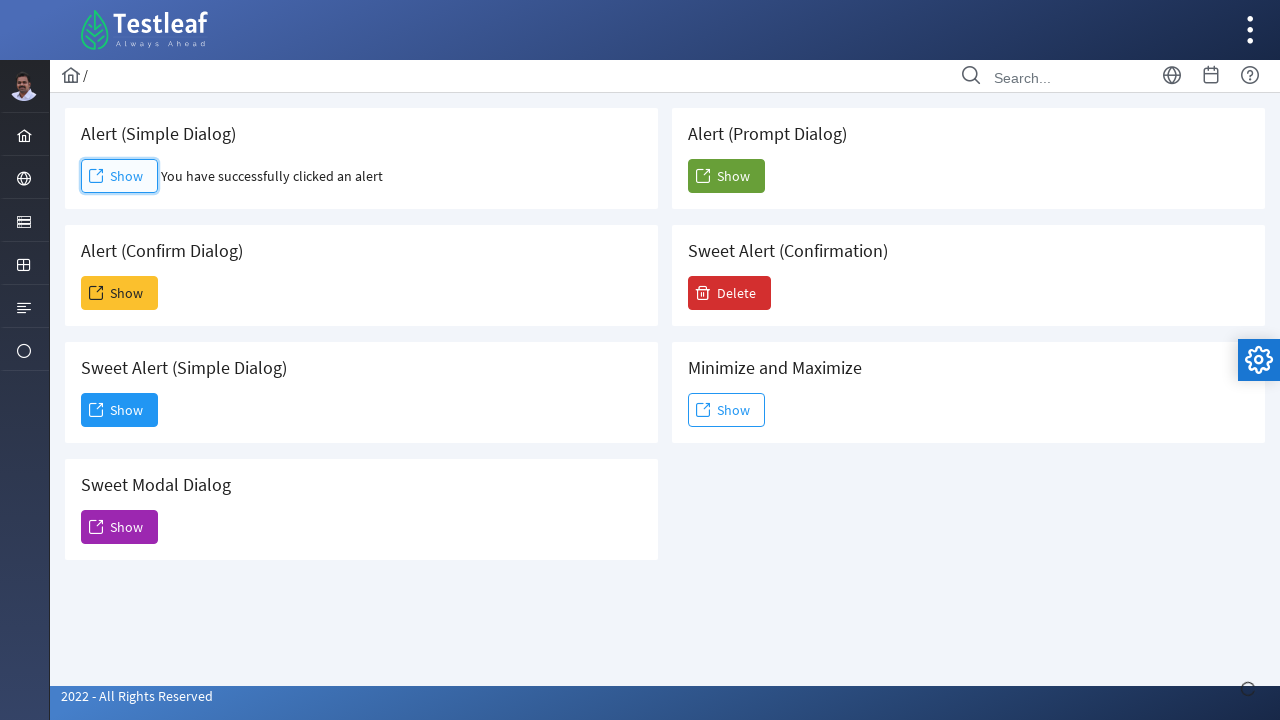

Set up dialog handler to accept alerts
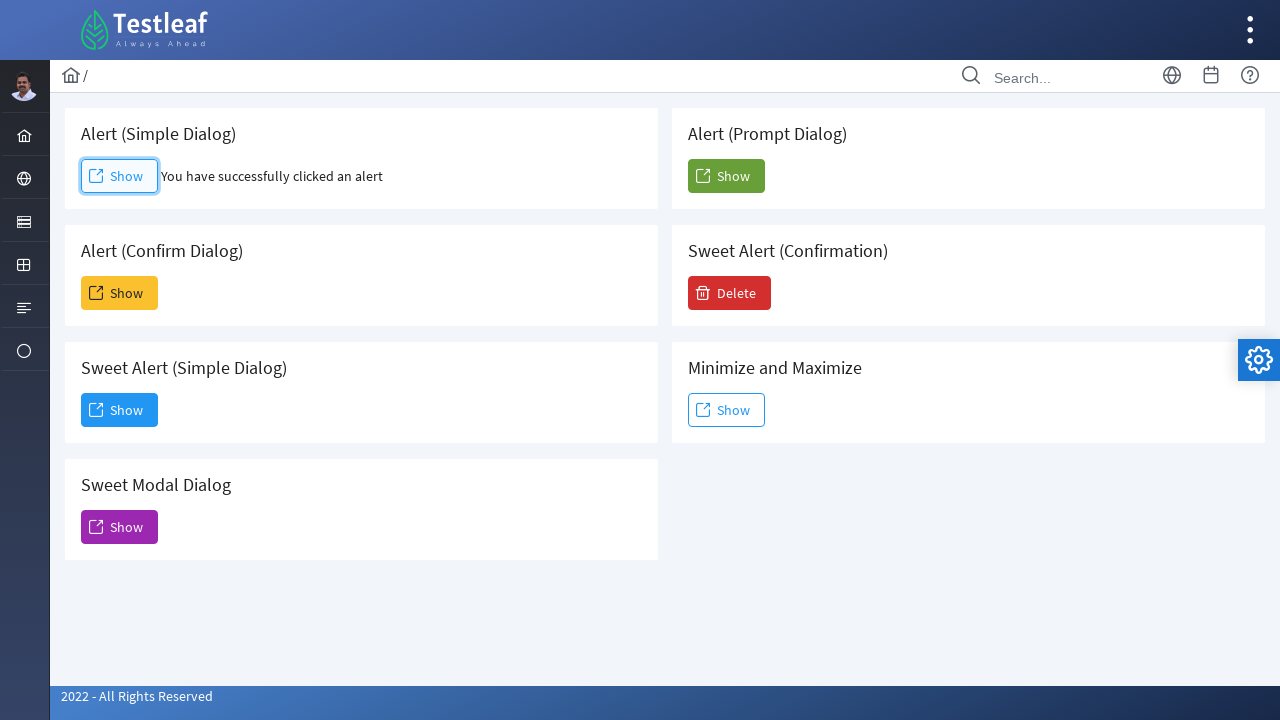

Clicked second Show button to trigger confirmation alert at (120, 293) on (//span[text()='Show'])[2]
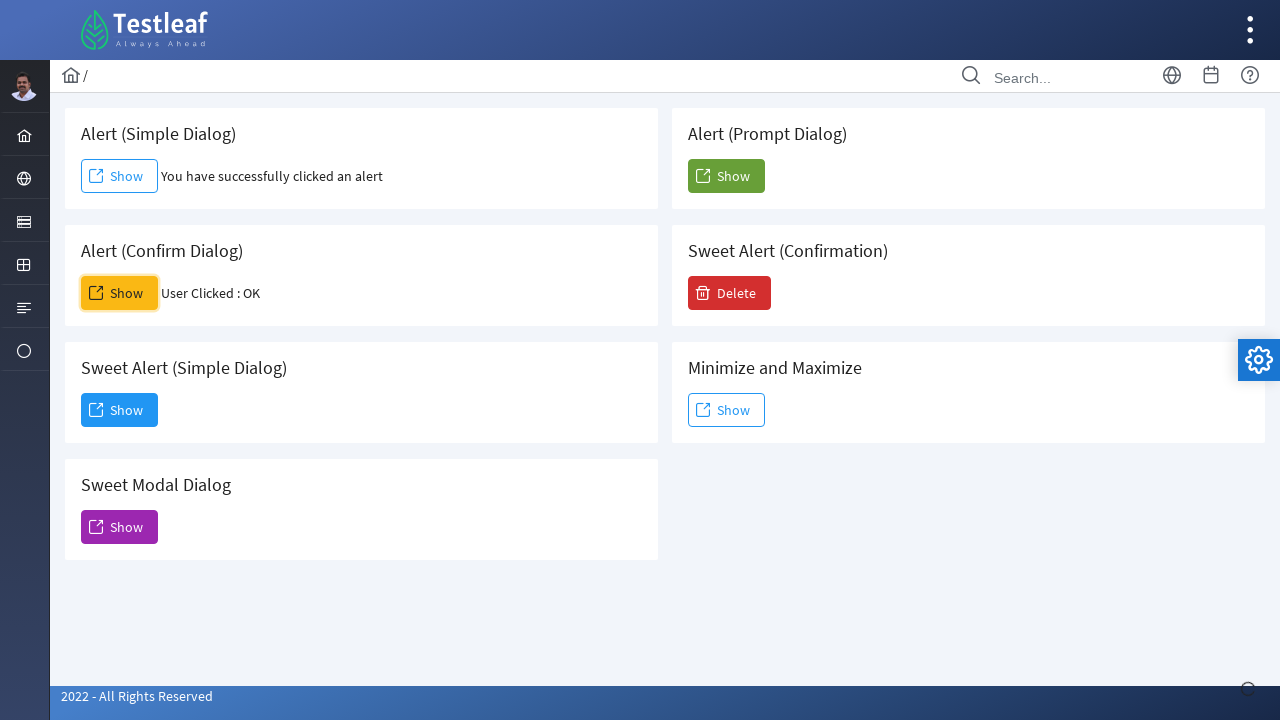

Confirmation alert was automatically accepted by dialog handler
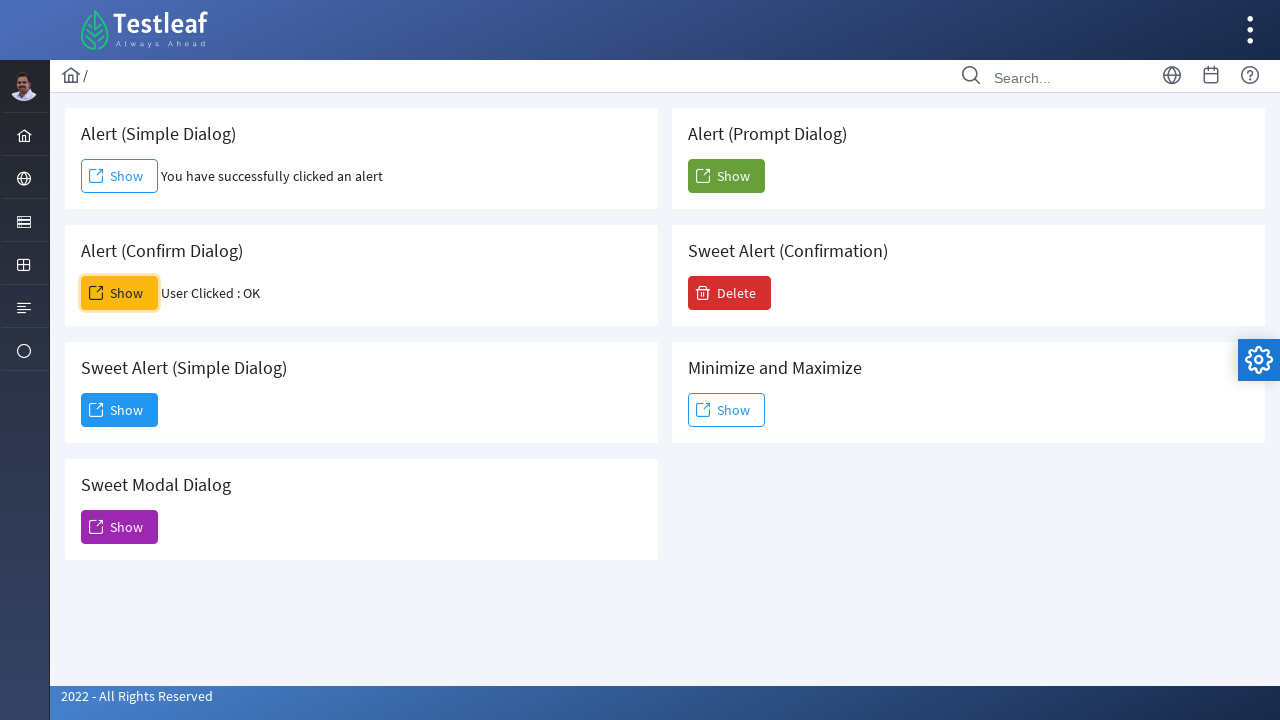

Clicked third Show button for dismissal test at (120, 410) on (//span[text()='Show'])[3]
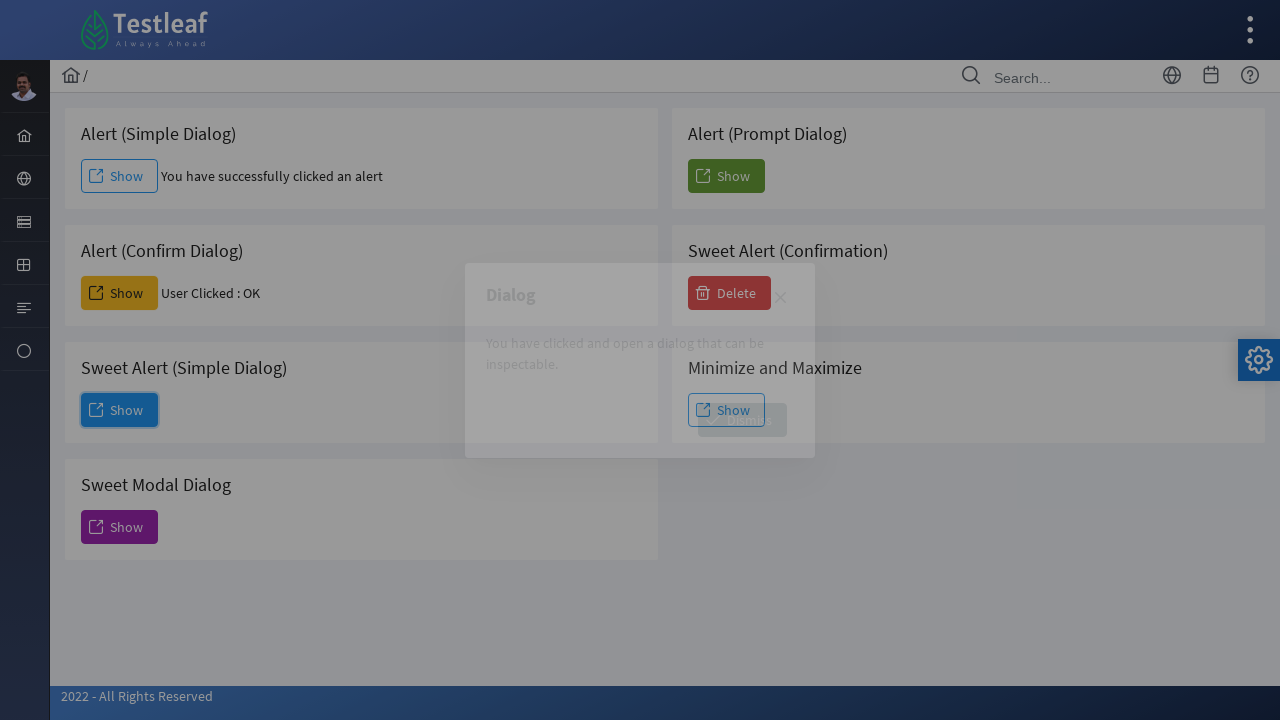

Clicked Dismiss button at (742, 420) on xpath=//span[text()='Dismiss']
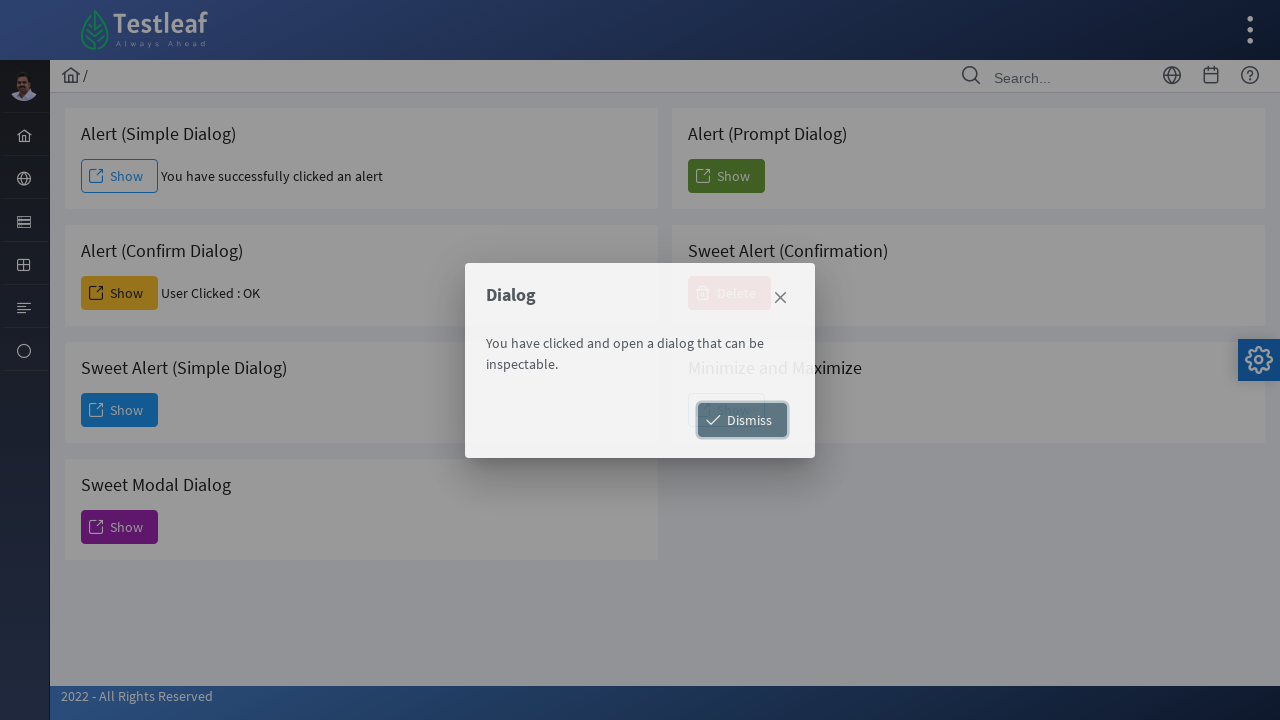

Clicked fourth Show button to trigger modal alert at (120, 527) on (//span[text()='Show'])[4]
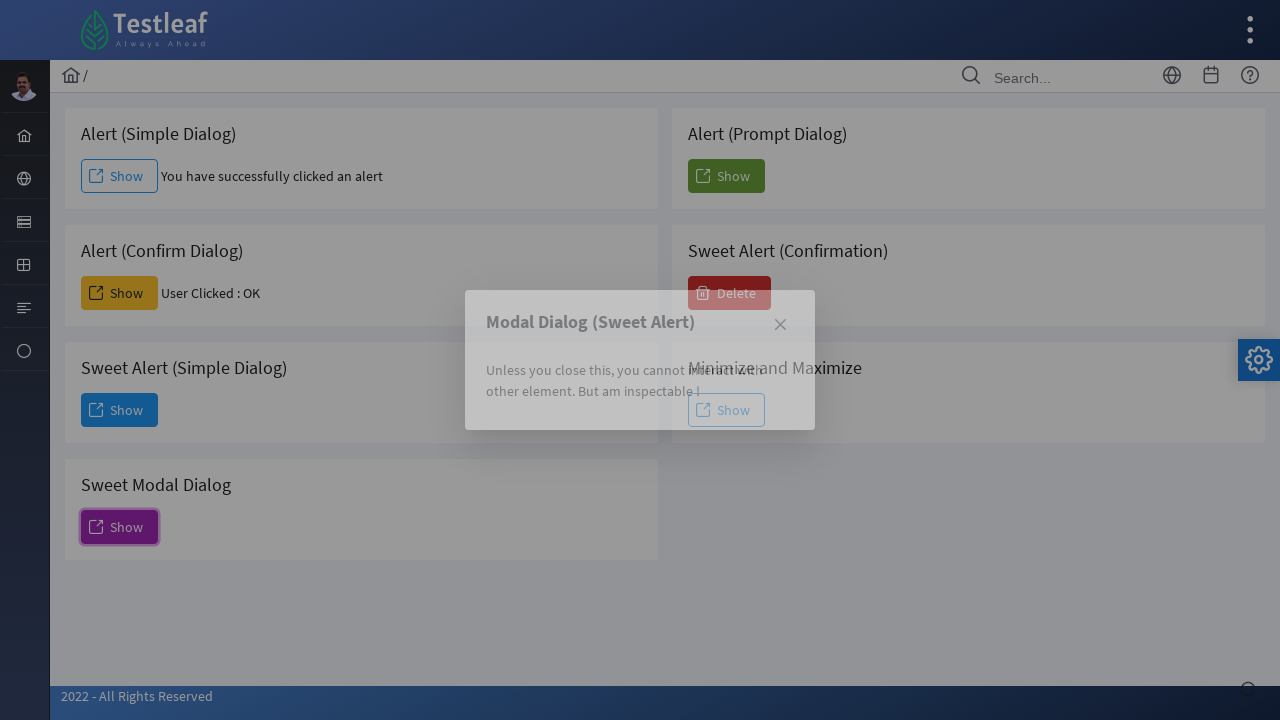

Waited 2 seconds for modal to appear
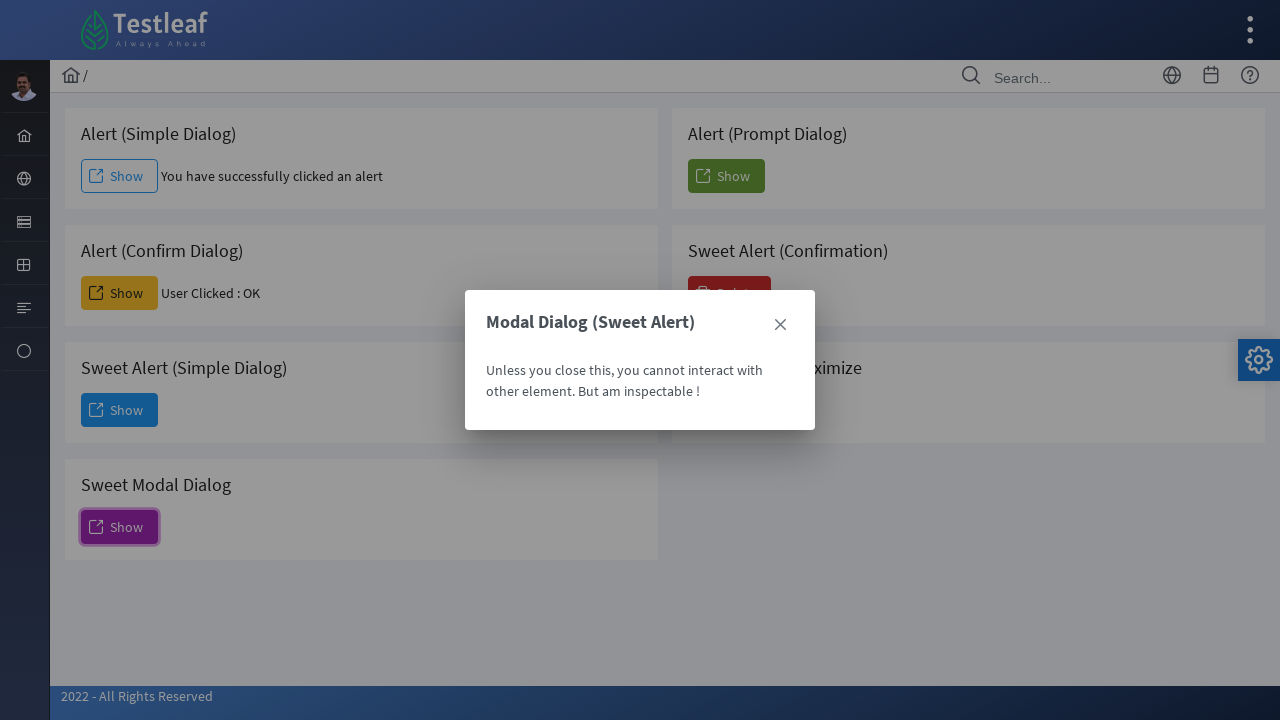

Clicked close button to dismiss the modal at (780, 325) on (//span[@class='ui-icon ui-icon-closethick'])[2]
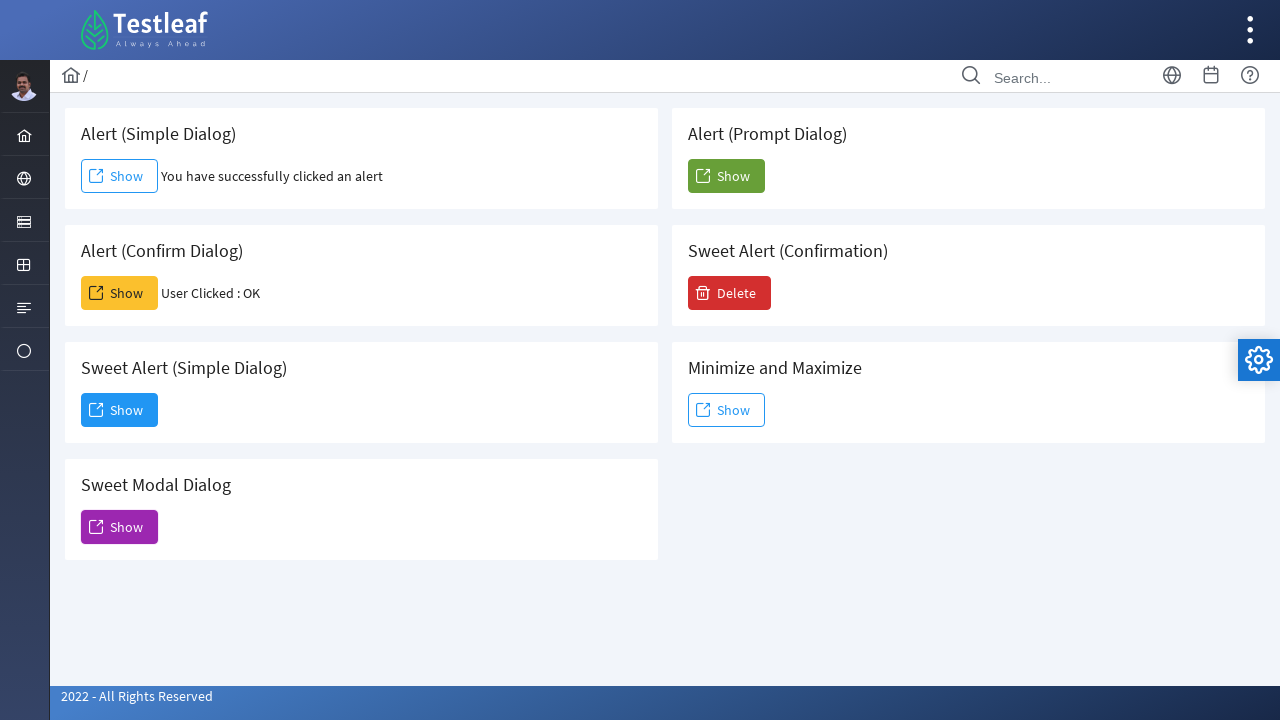

Set up one-time dialog handler to accept prompt with 'Abilash'
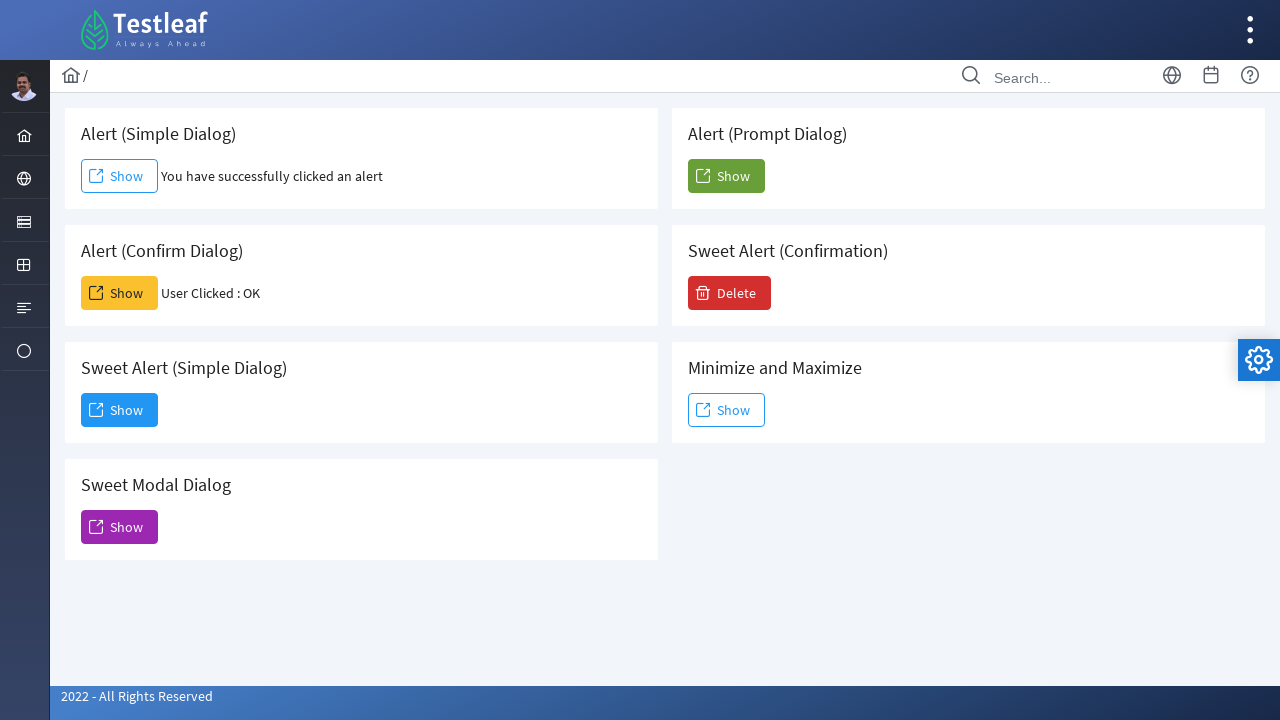

Clicked fifth Show button to trigger prompt alert at (726, 176) on (//span[text()='Show'])[5]
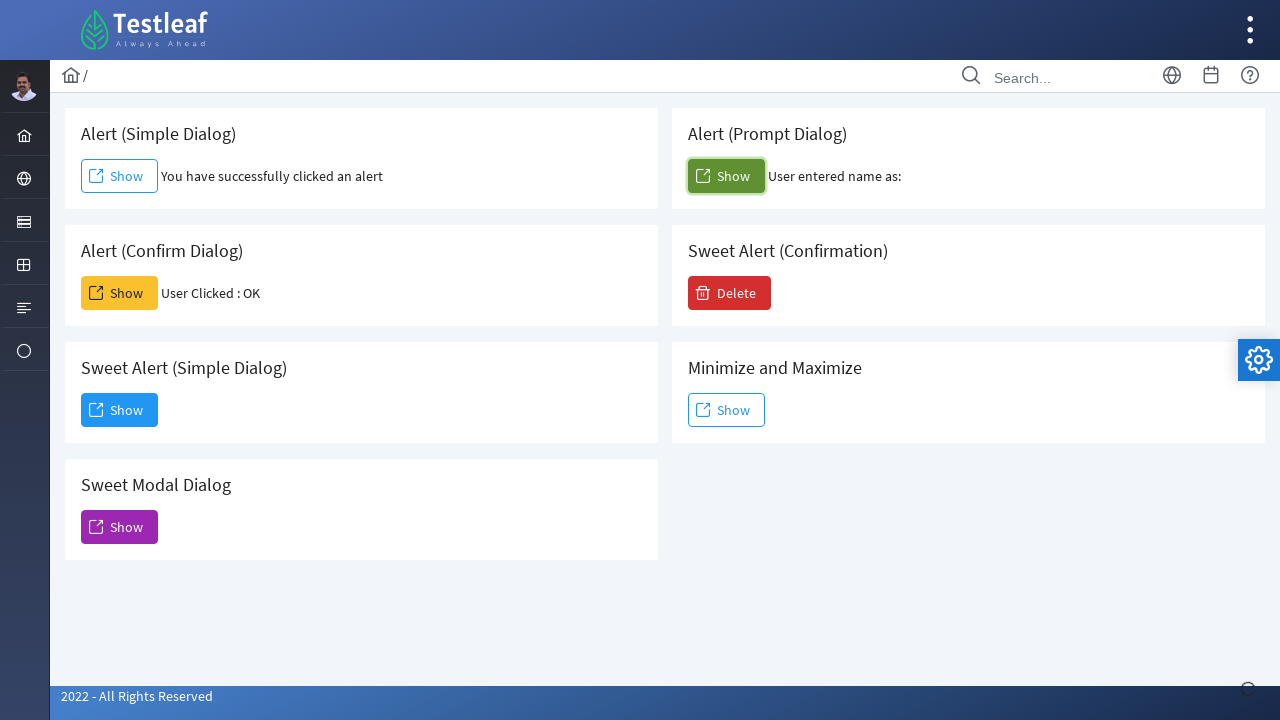

Located the result text element
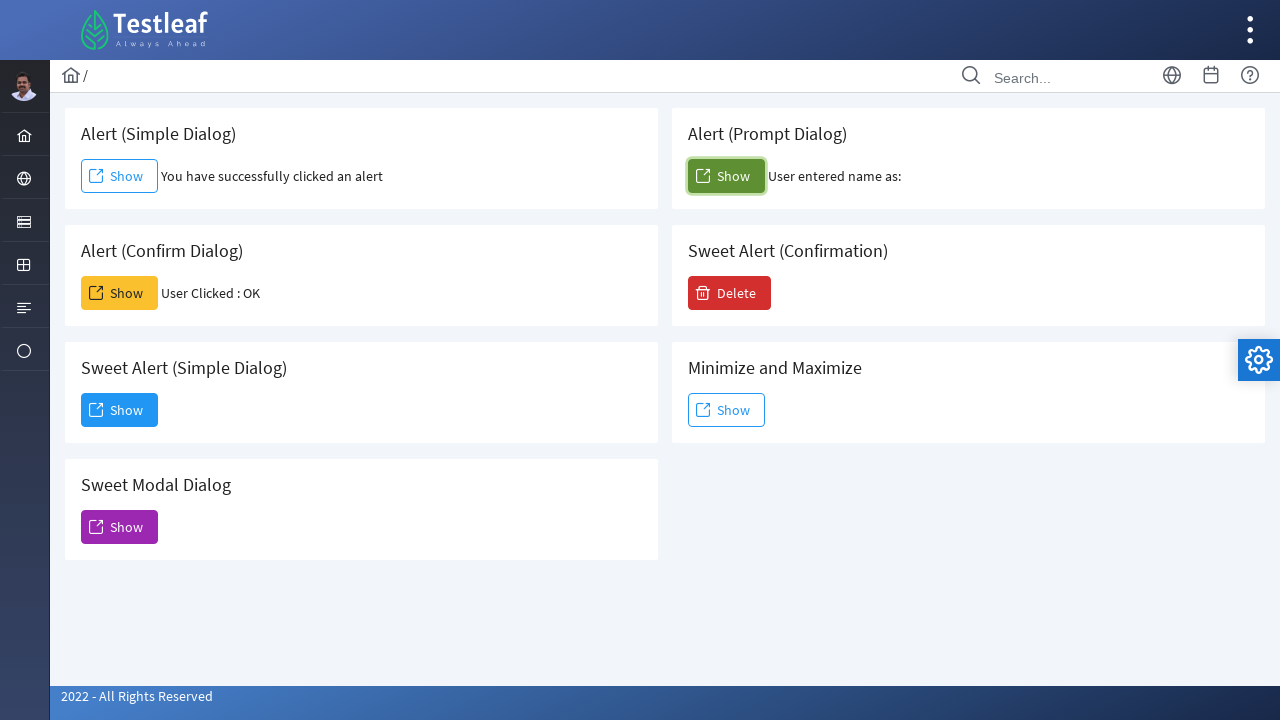

Retrieved and printed result text: User entered name as: 
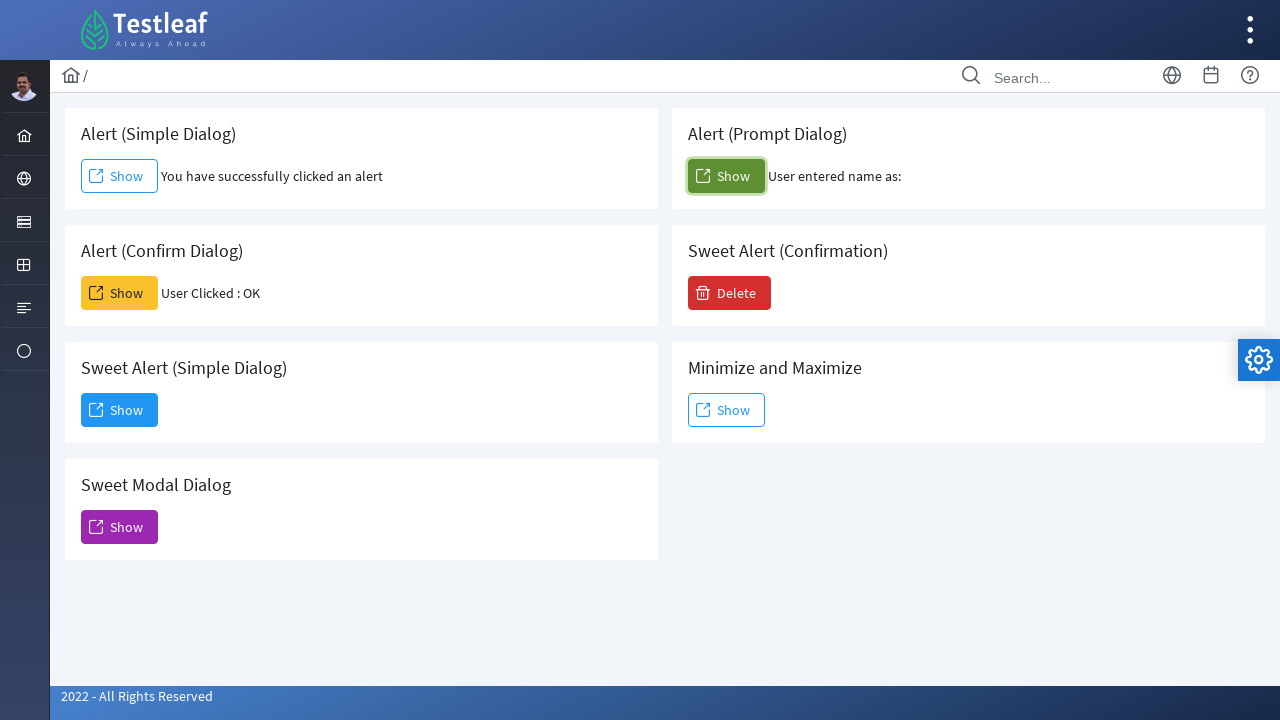

Clicked Delete button at (730, 293) on xpath=//span[text()='Delete']
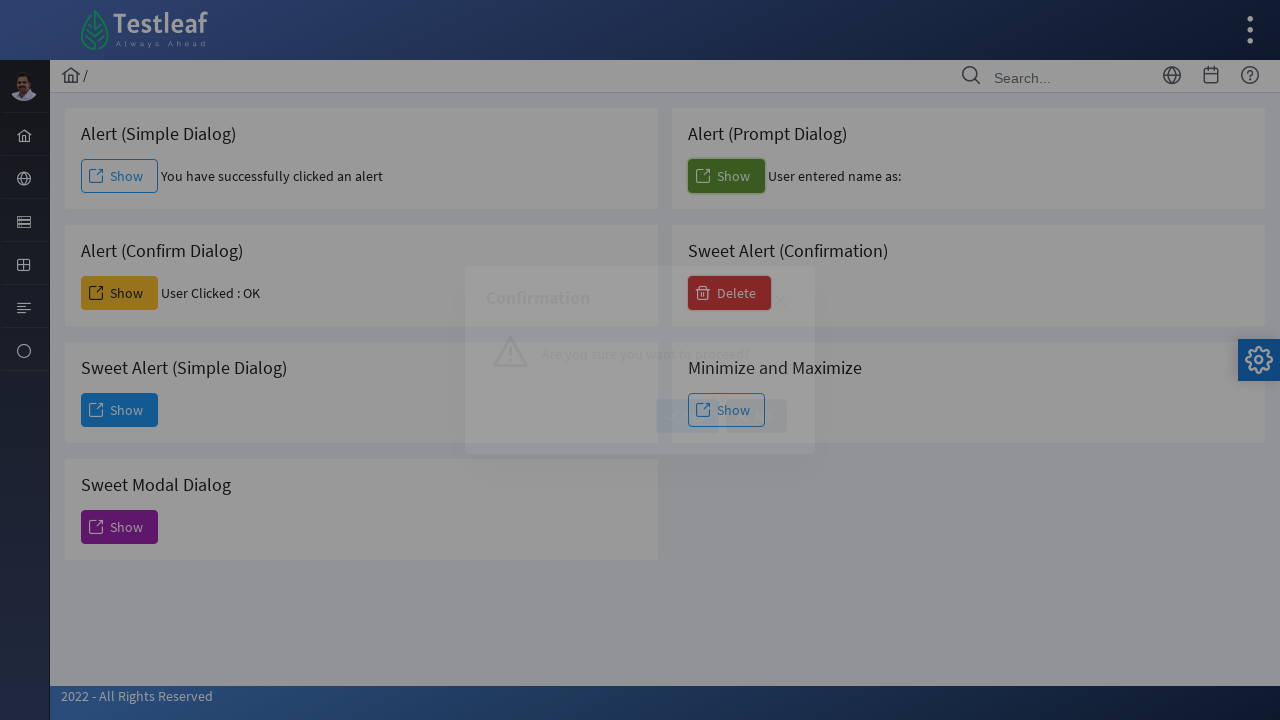

Clicked Yes button to confirm deletion at (688, 416) on xpath=//span[text()='Yes']
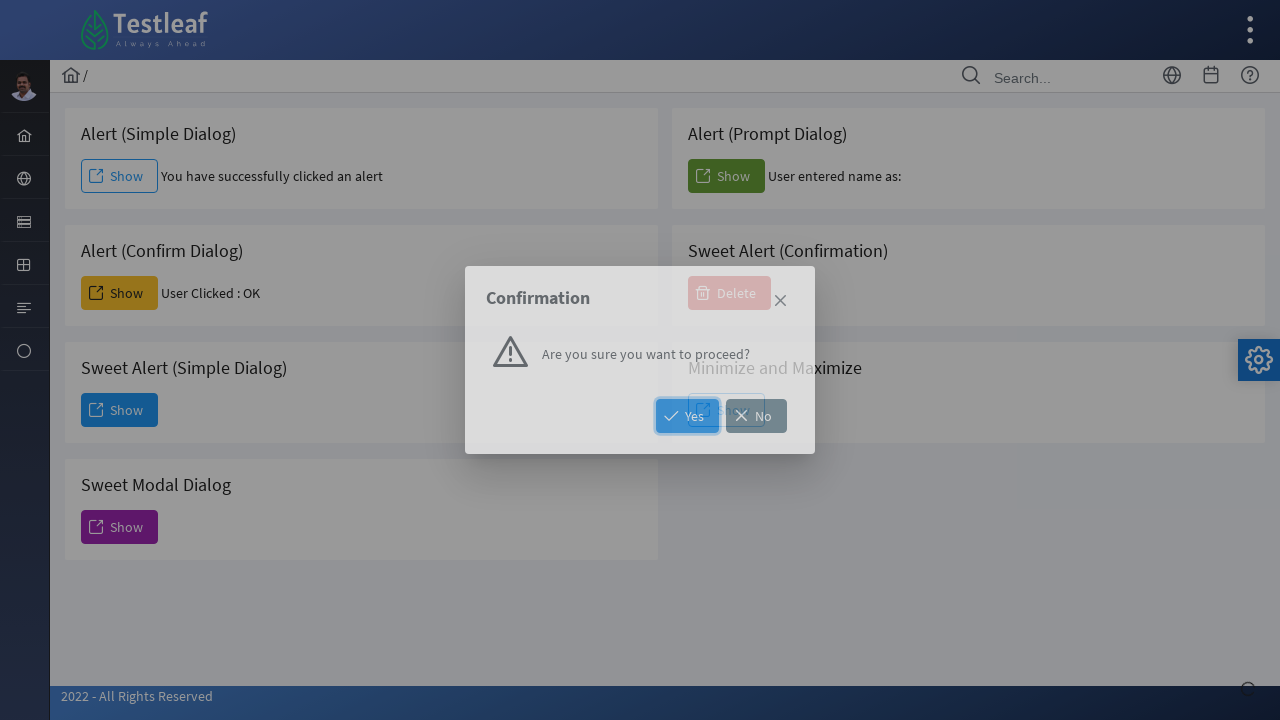

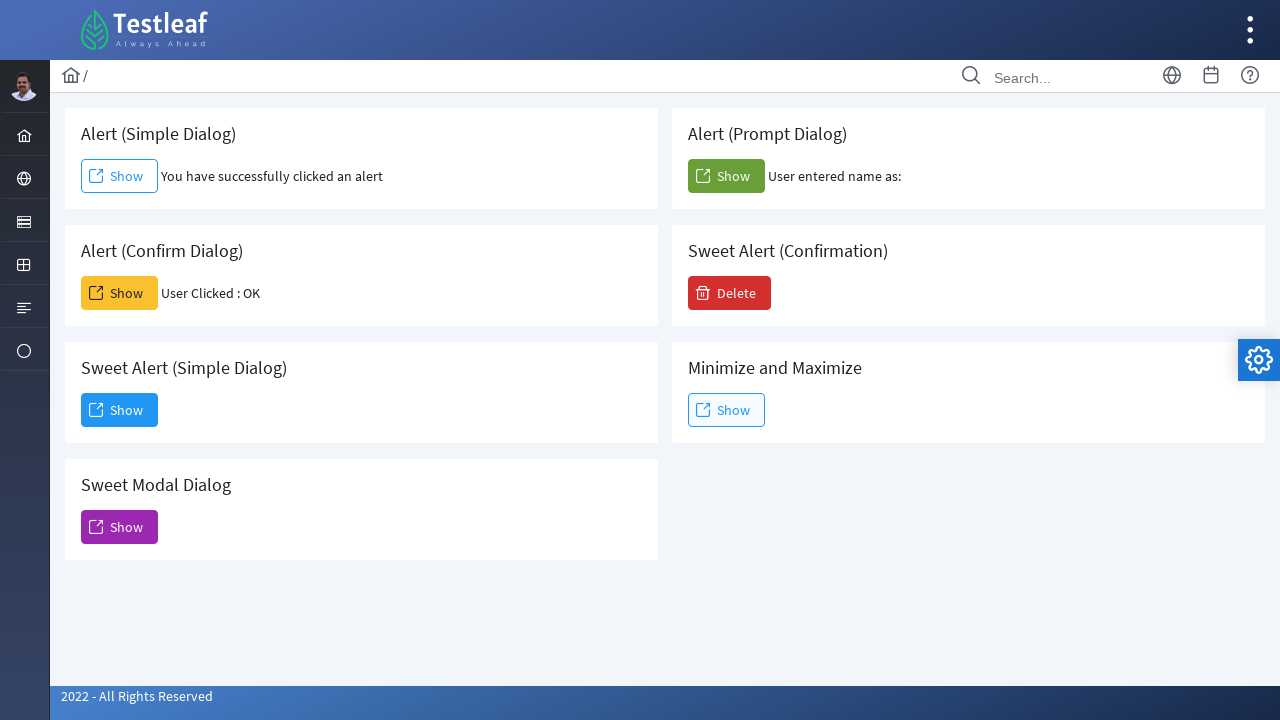